Tests keyboard navigation accessibility by pressing TAB key multiple times and verifying the correct focus order on interactive elements (skip link, logo, sign in, directory, and home link)

Starting URL: https://home.cern/

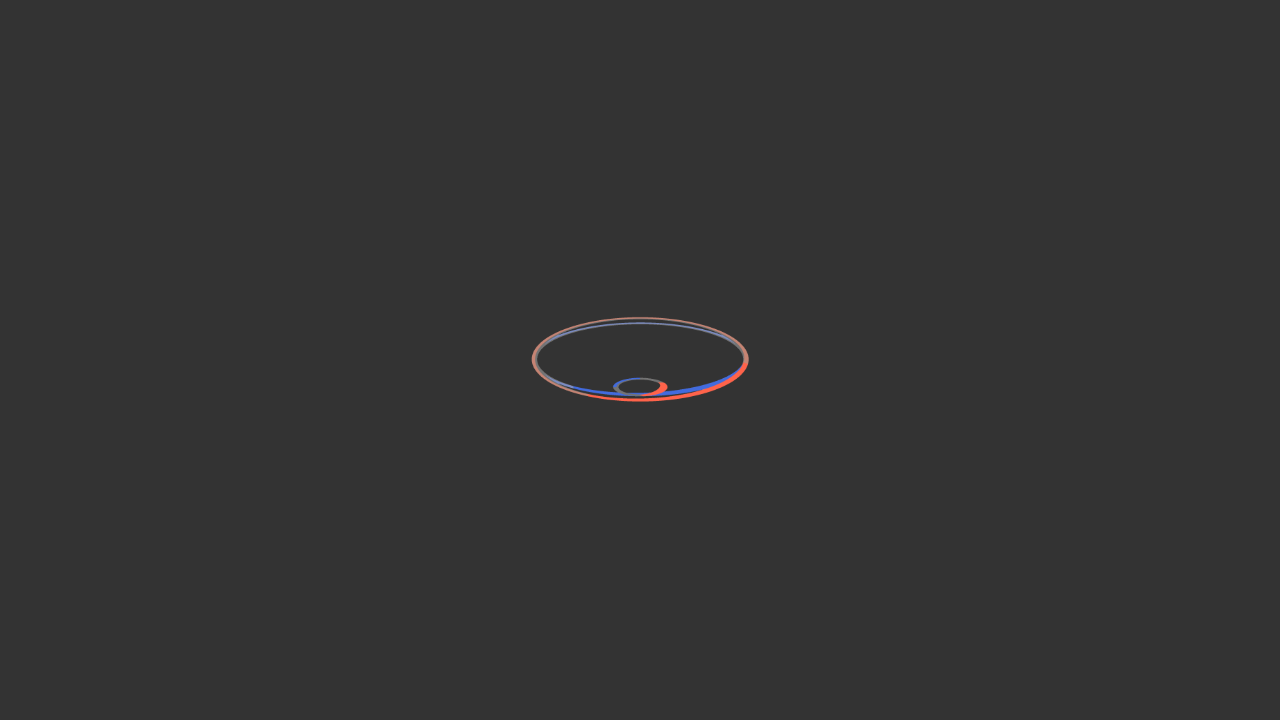

Pressed TAB key to navigate to next interactive element
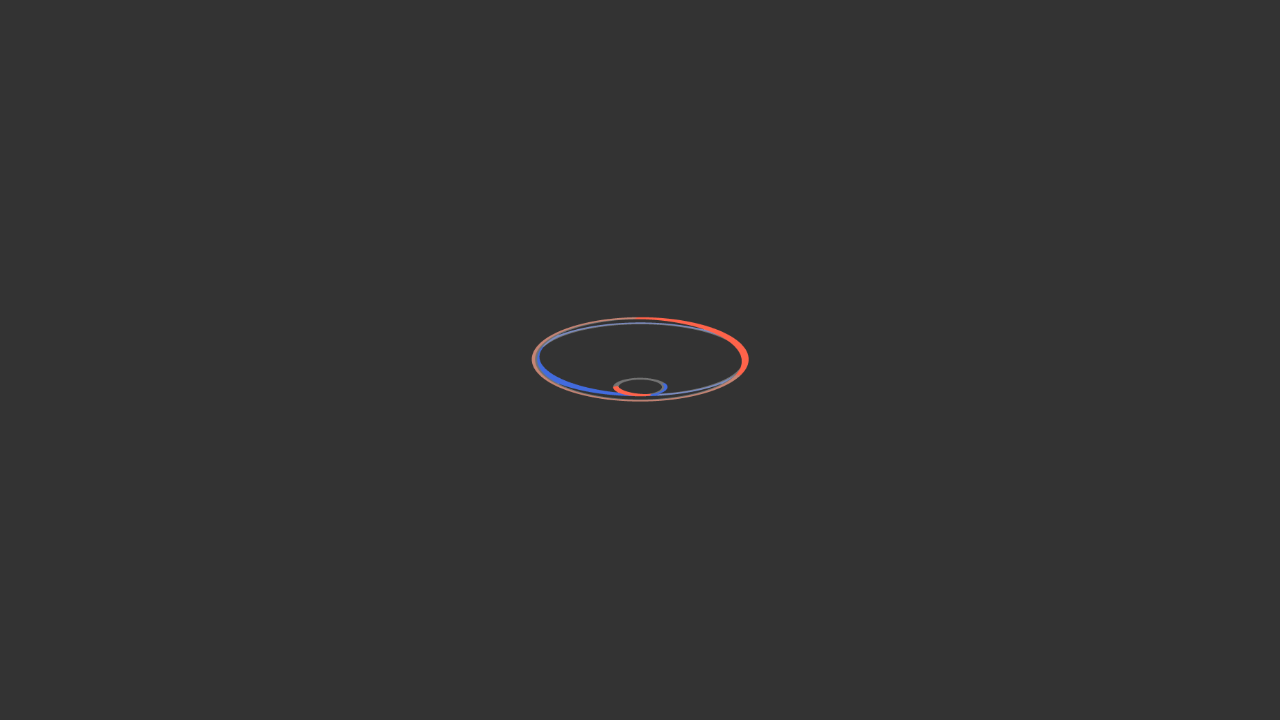

Retrieved focused element innerHTML
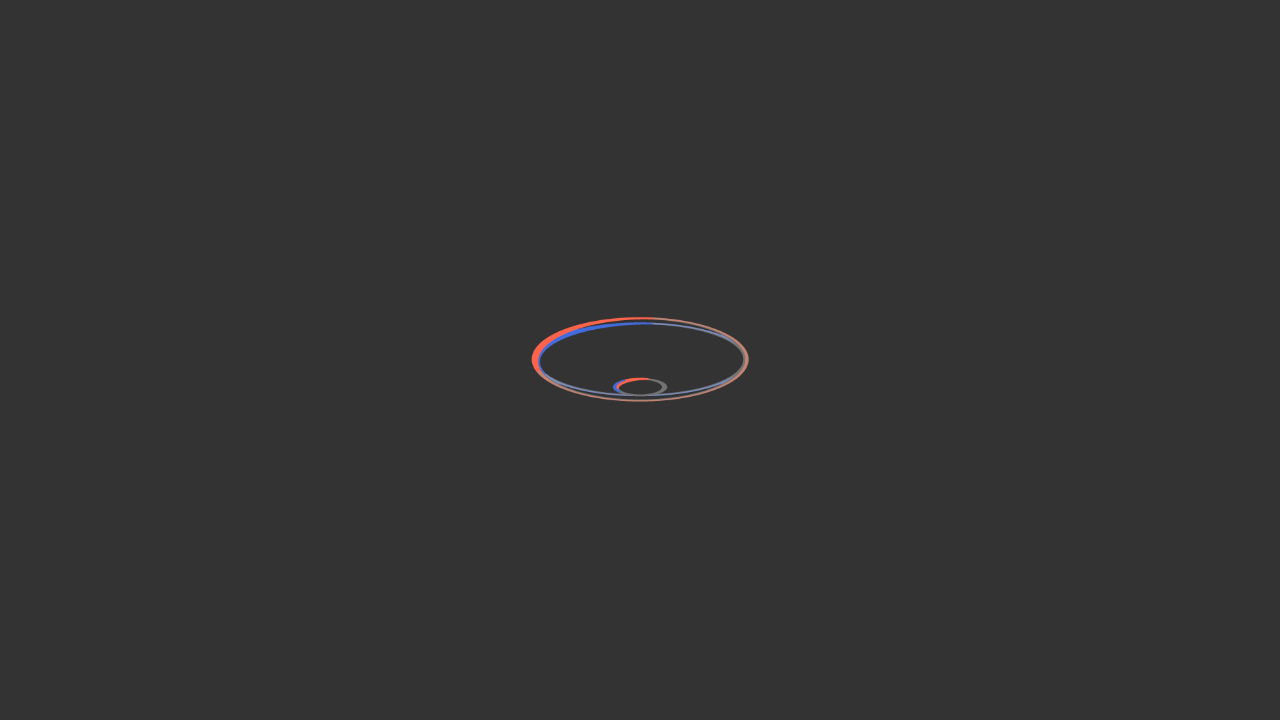

Verified correct focus order - focused on expected element
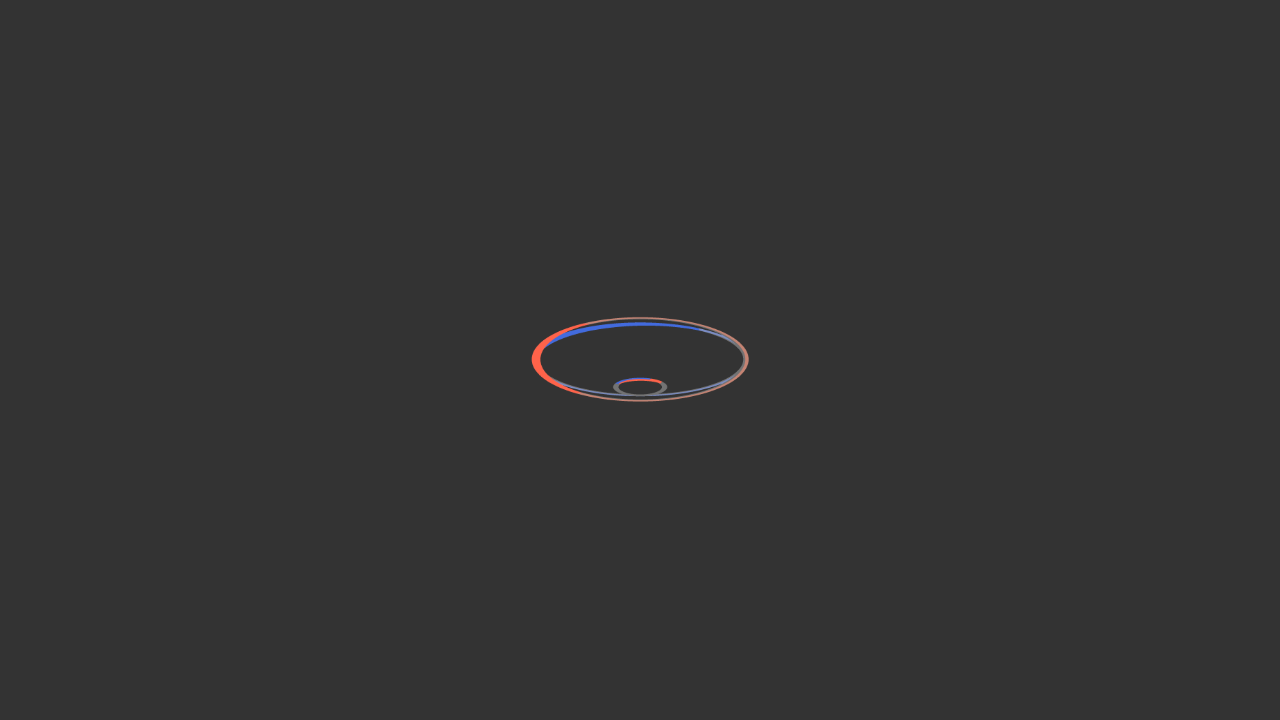

Pressed TAB key to navigate to next interactive element
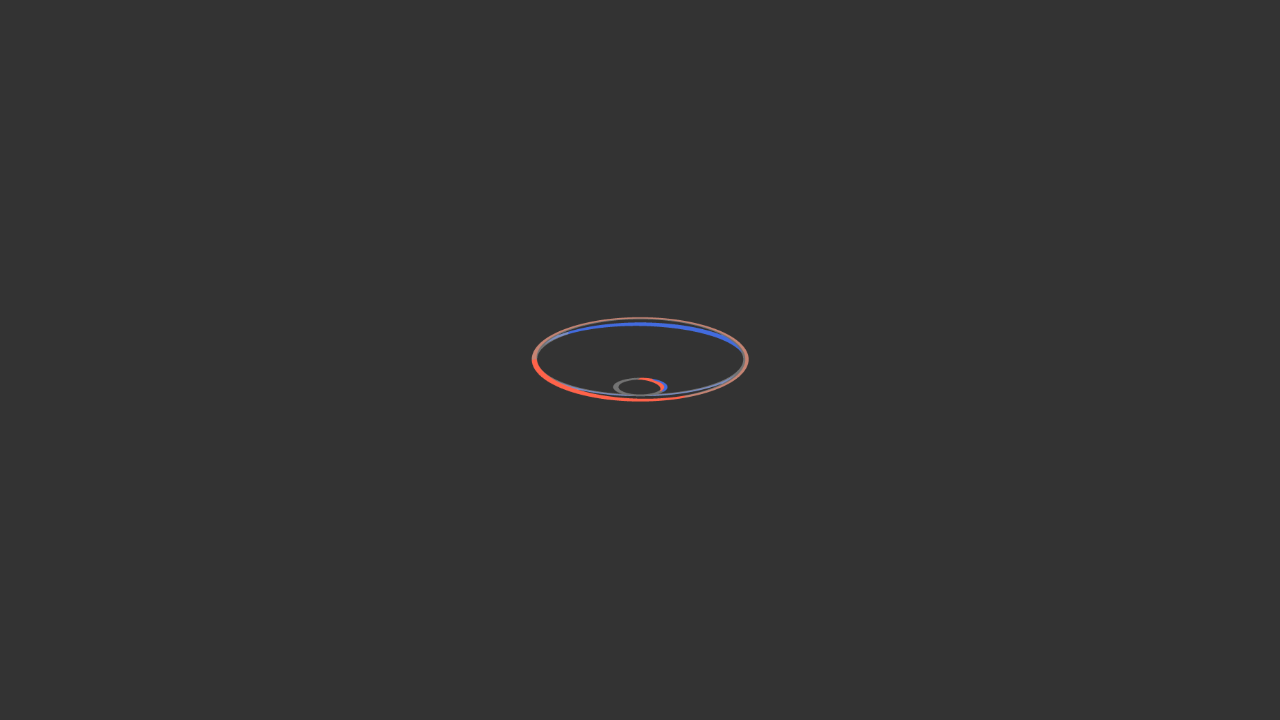

Retrieved focused element innerHTML
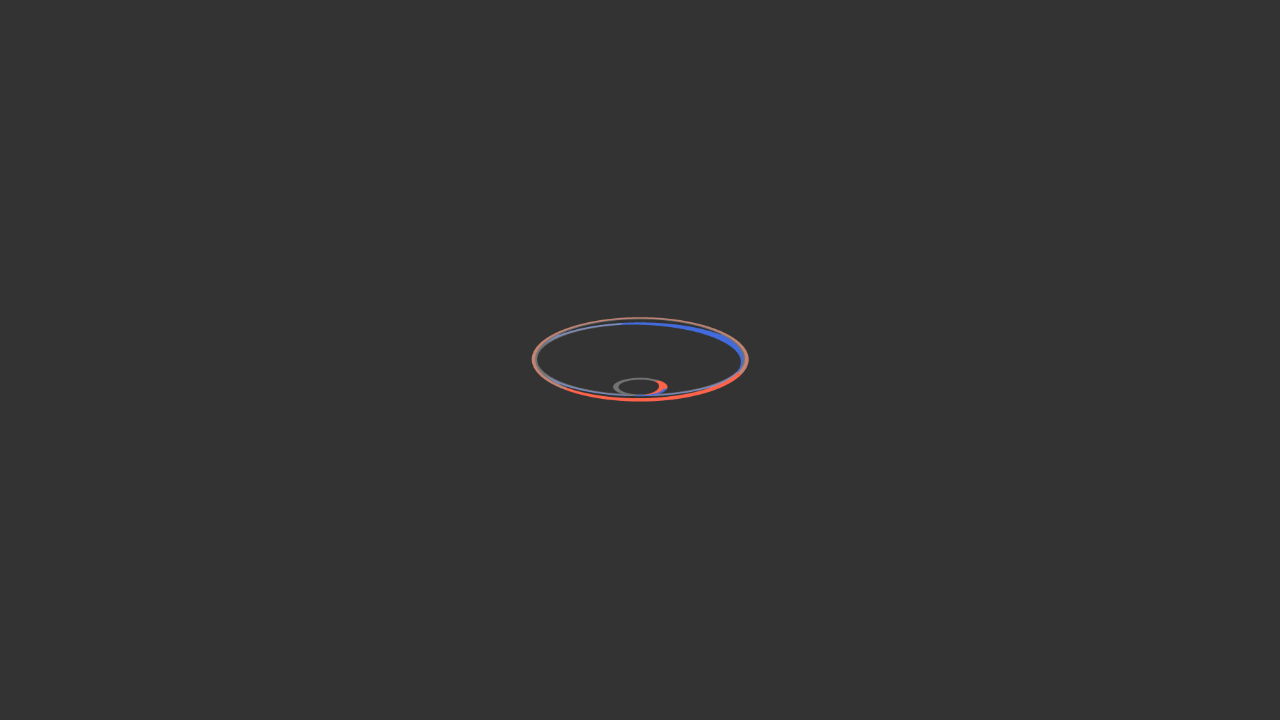

Verified correct focus order - focused on expected element
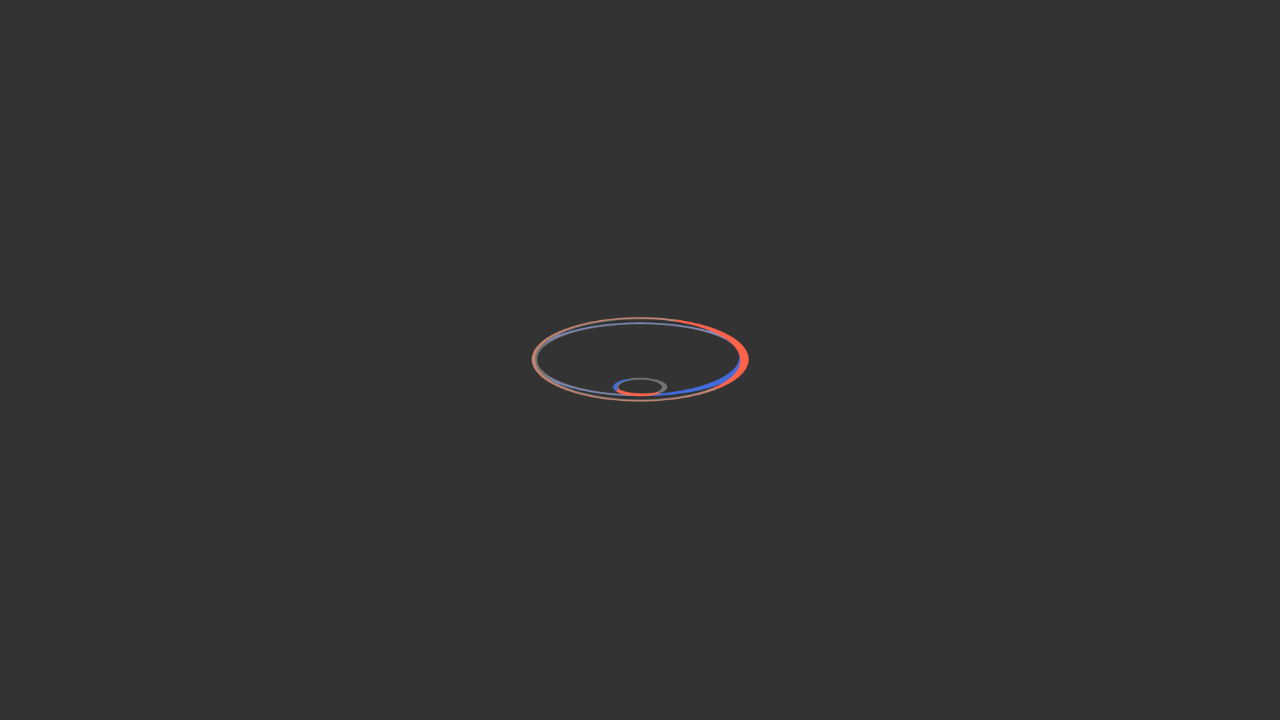

Pressed TAB key to navigate to next interactive element
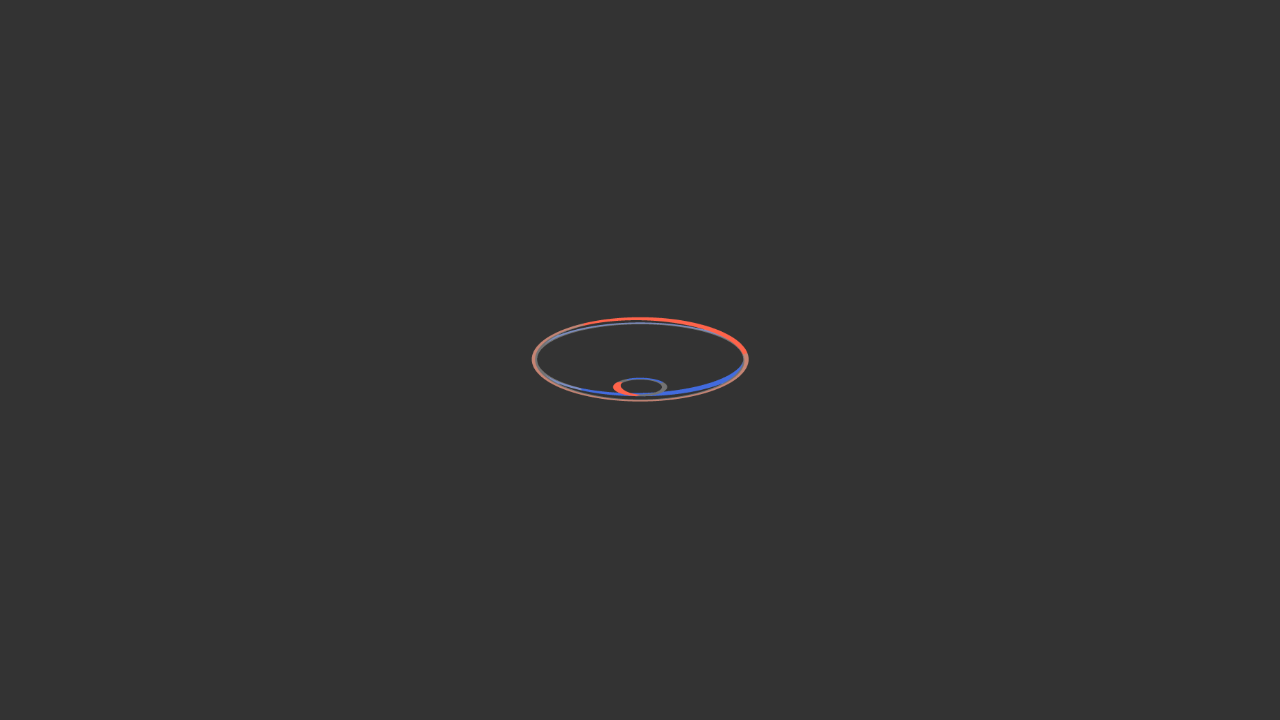

Retrieved focused element innerHTML
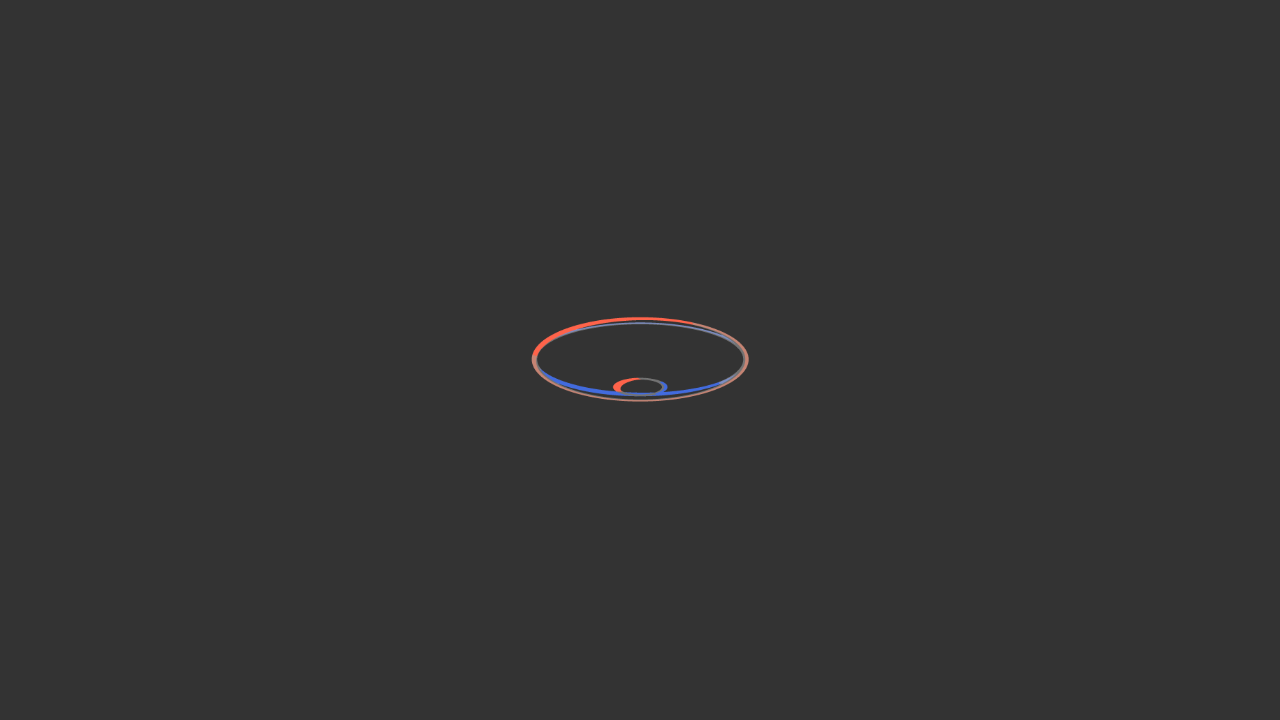

Verified correct focus order - focused on expected element
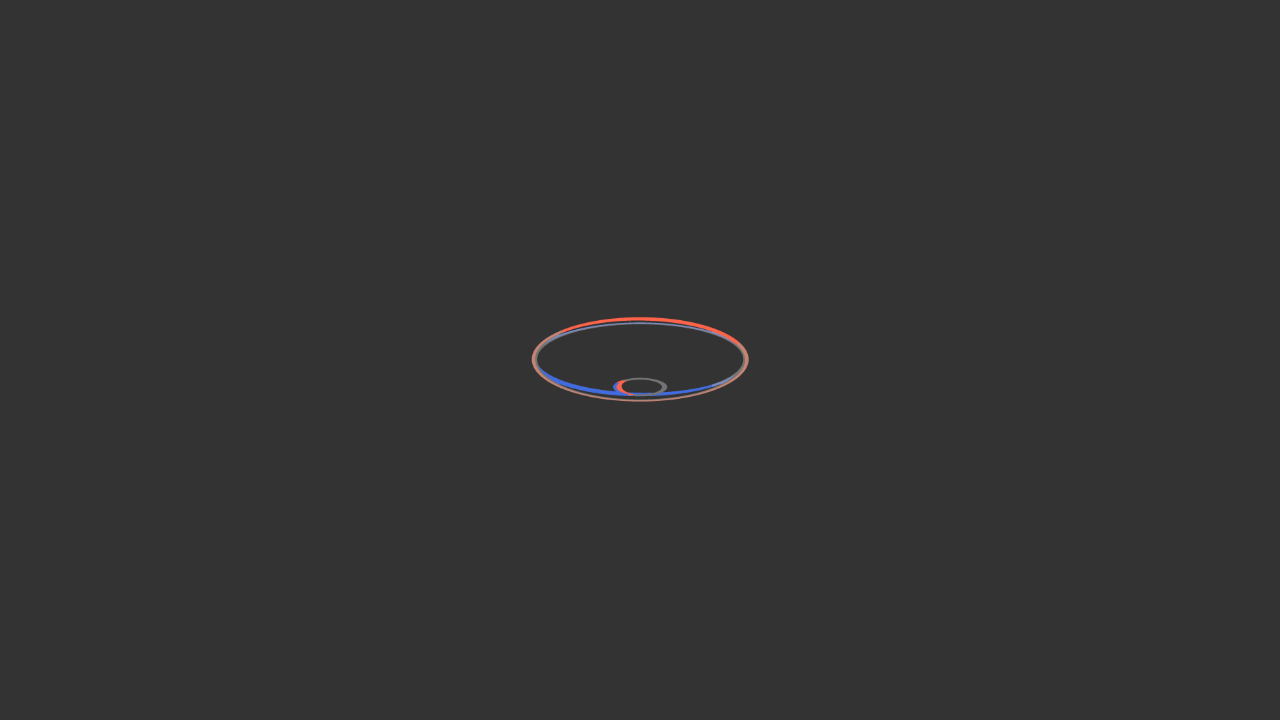

Pressed TAB key to navigate to next interactive element
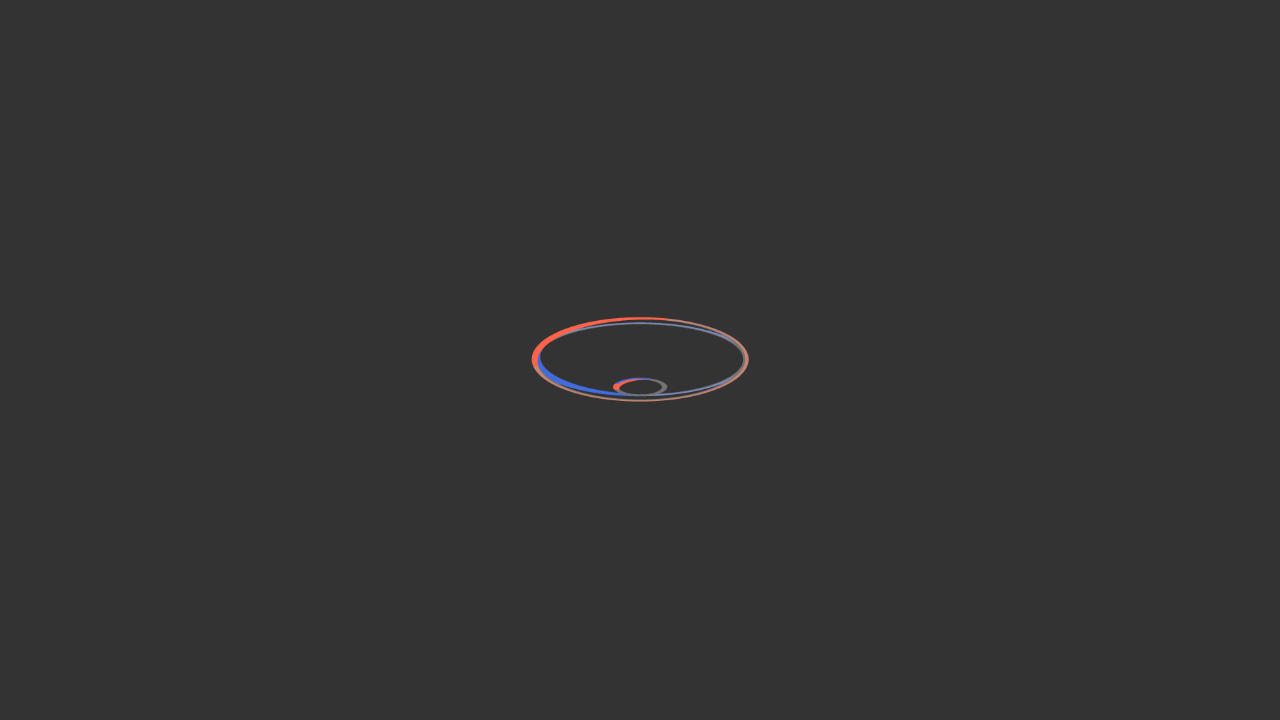

Retrieved focused element innerHTML
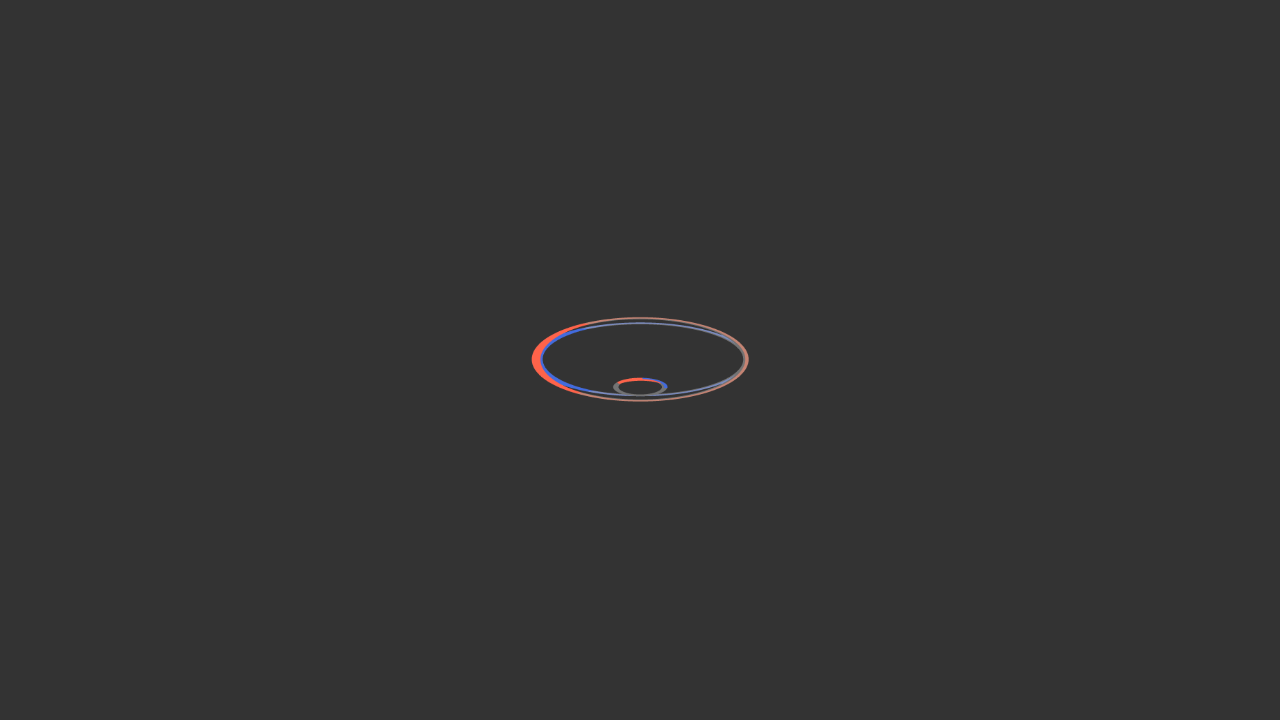

Verified correct focus order - focused on expected element
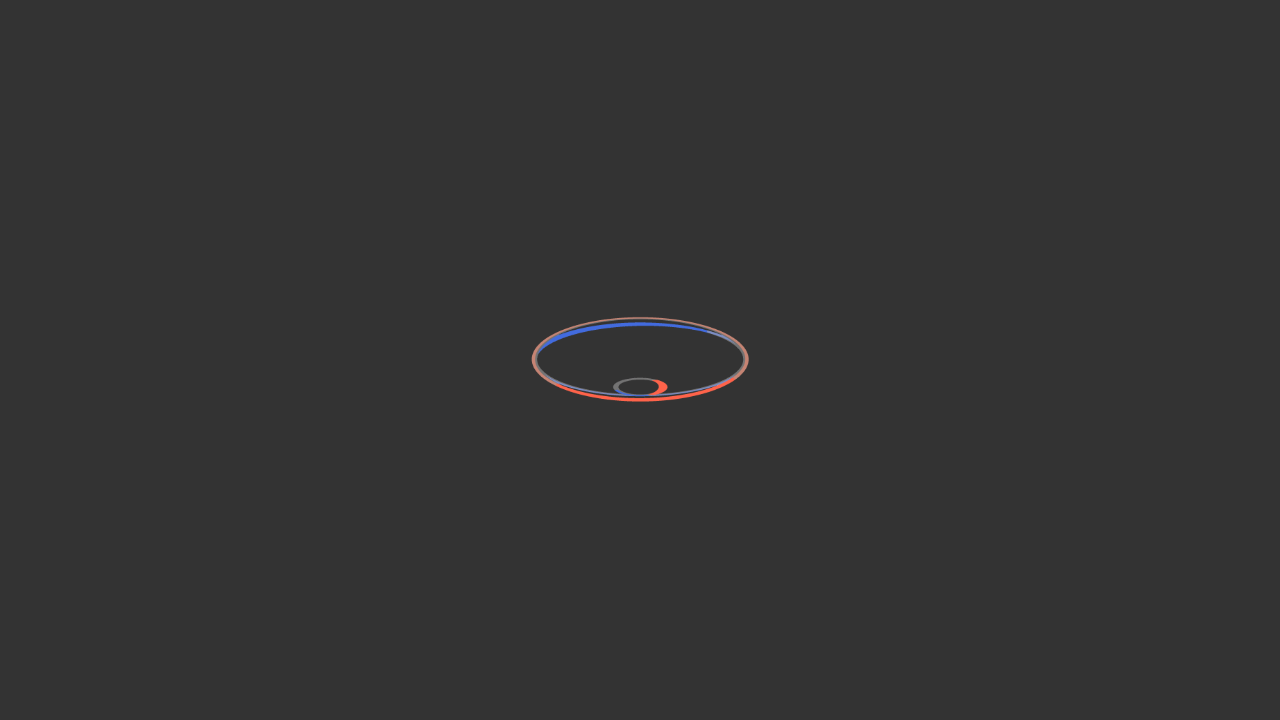

Pressed TAB key to navigate to next interactive element
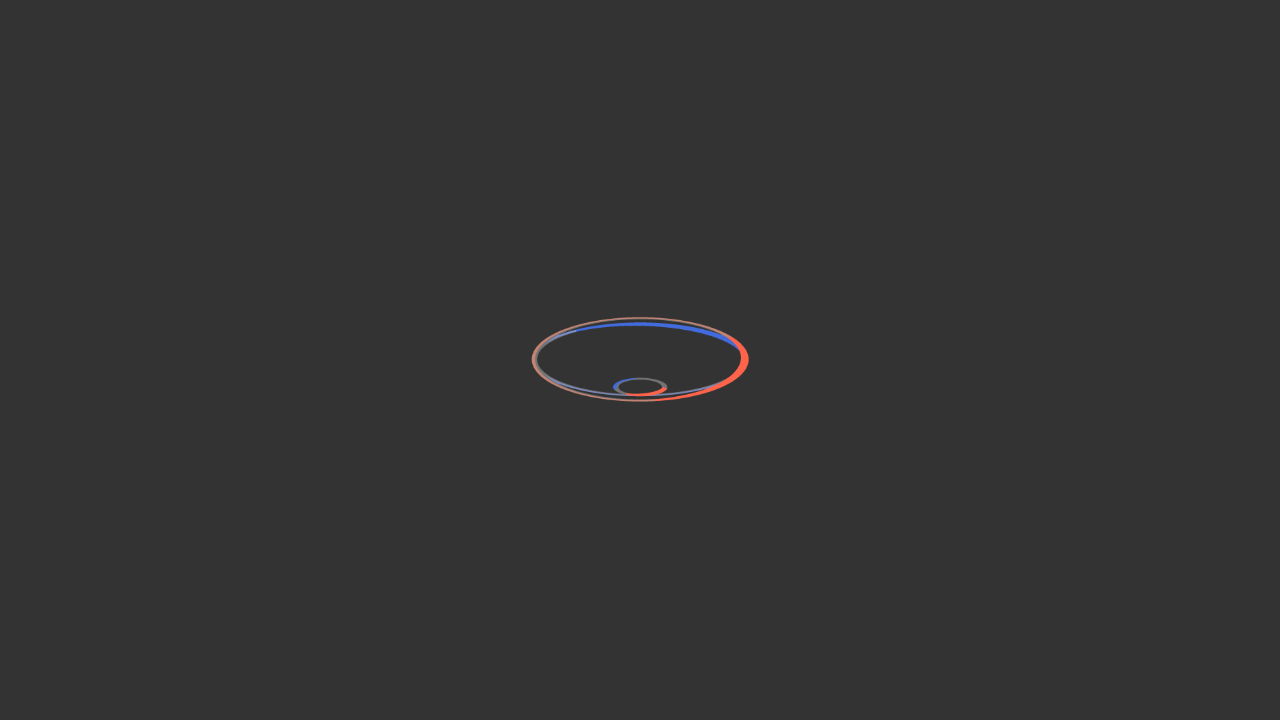

Retrieved focused element innerHTML
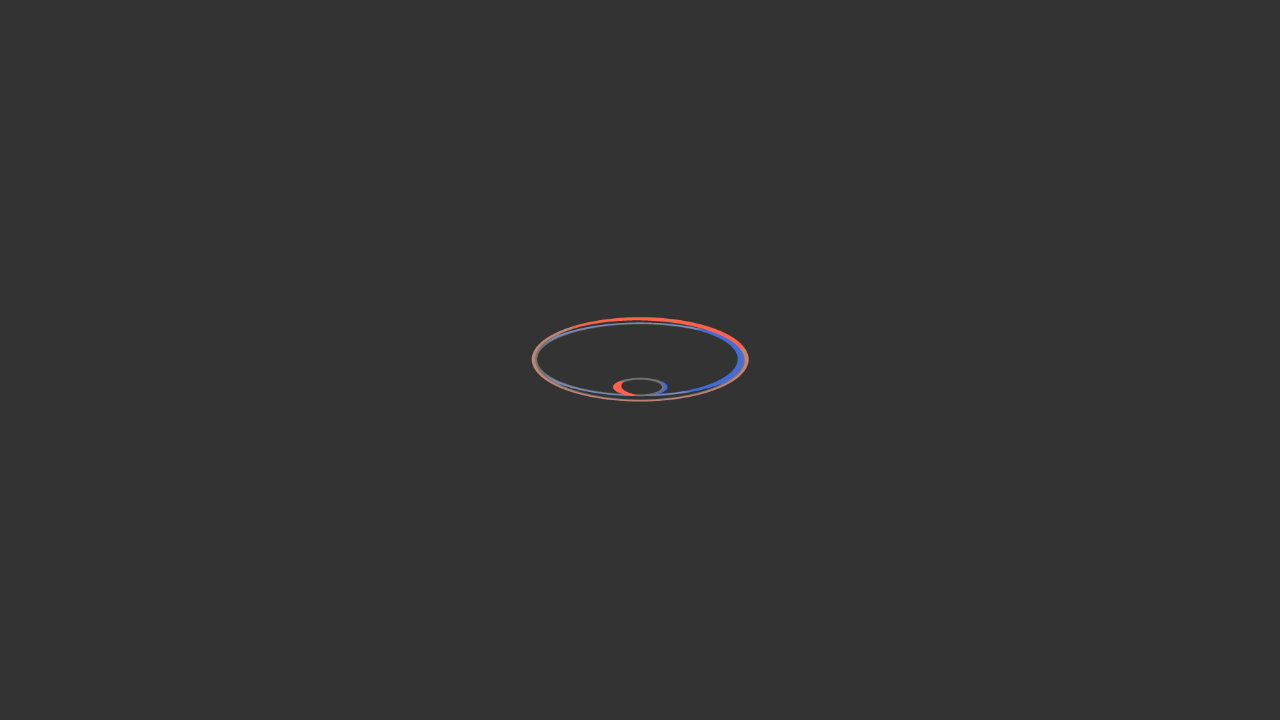

Verified correct focus order - focused on expected element
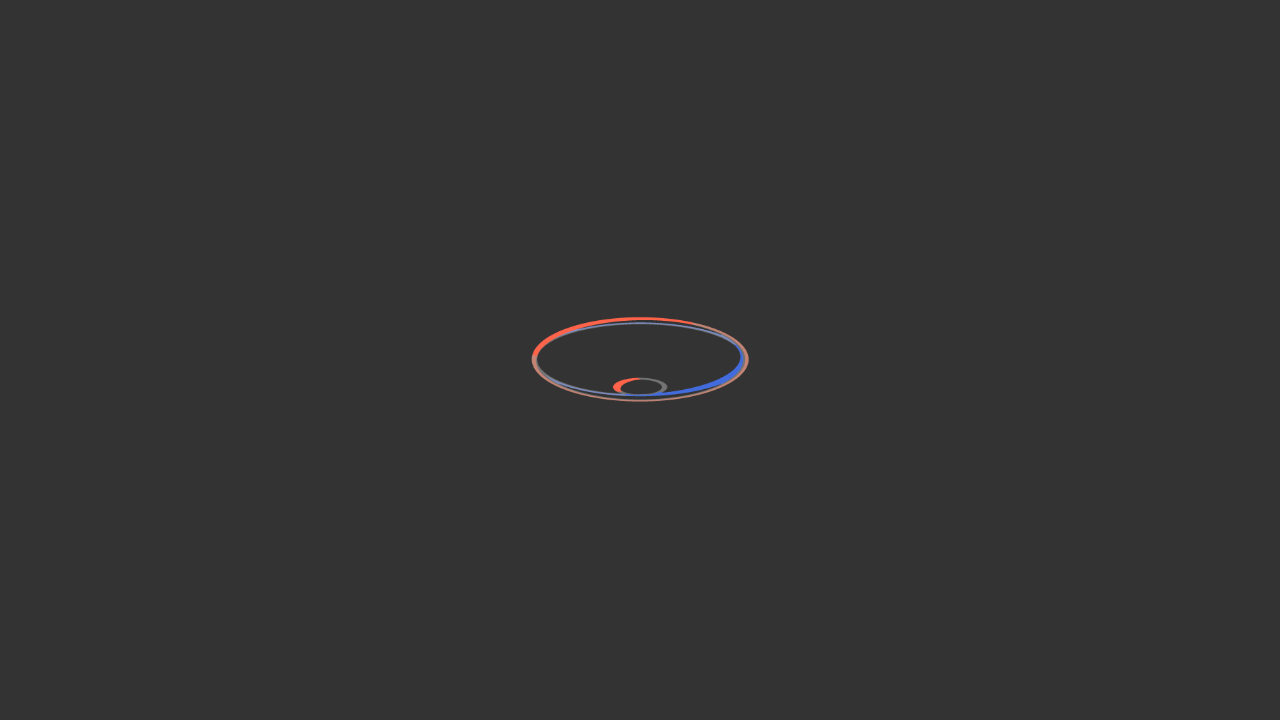

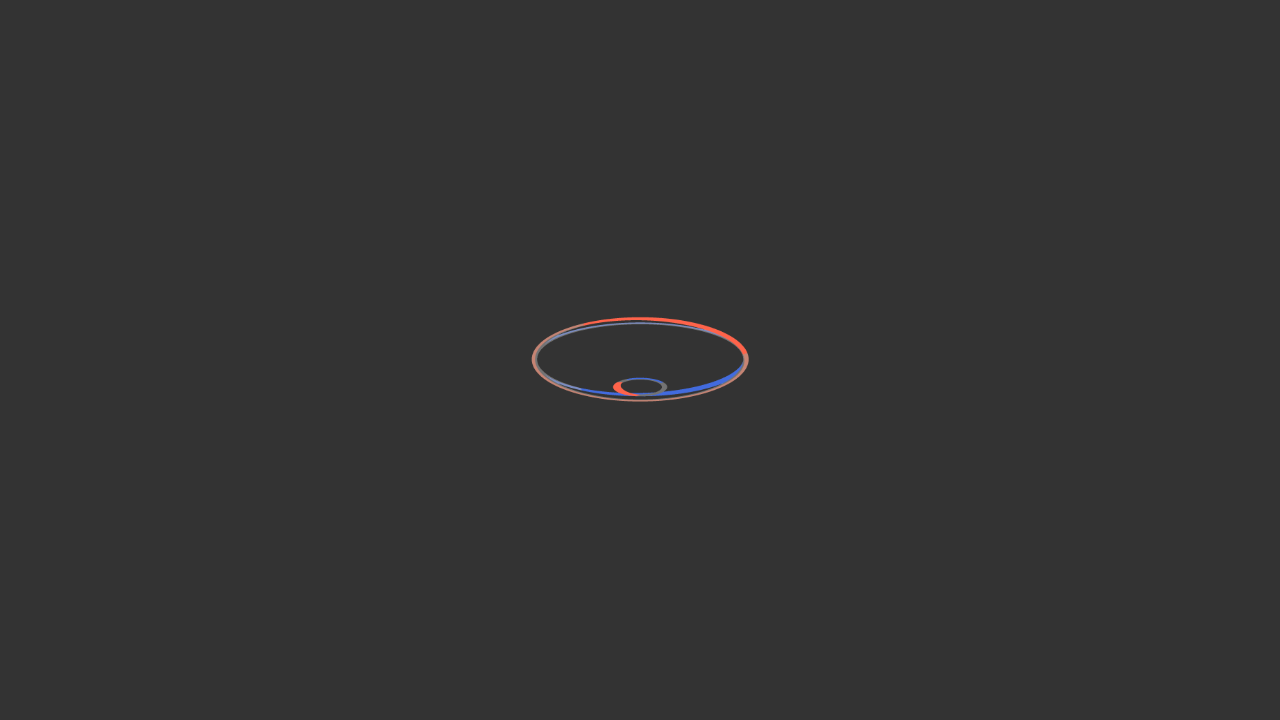